Tests the Contact Us page by navigating to it via the navigation menu, filling out the contact form with name, email, subject, and message, then submitting the form.

Starting URL: https://alchemy.hguy.co/lms

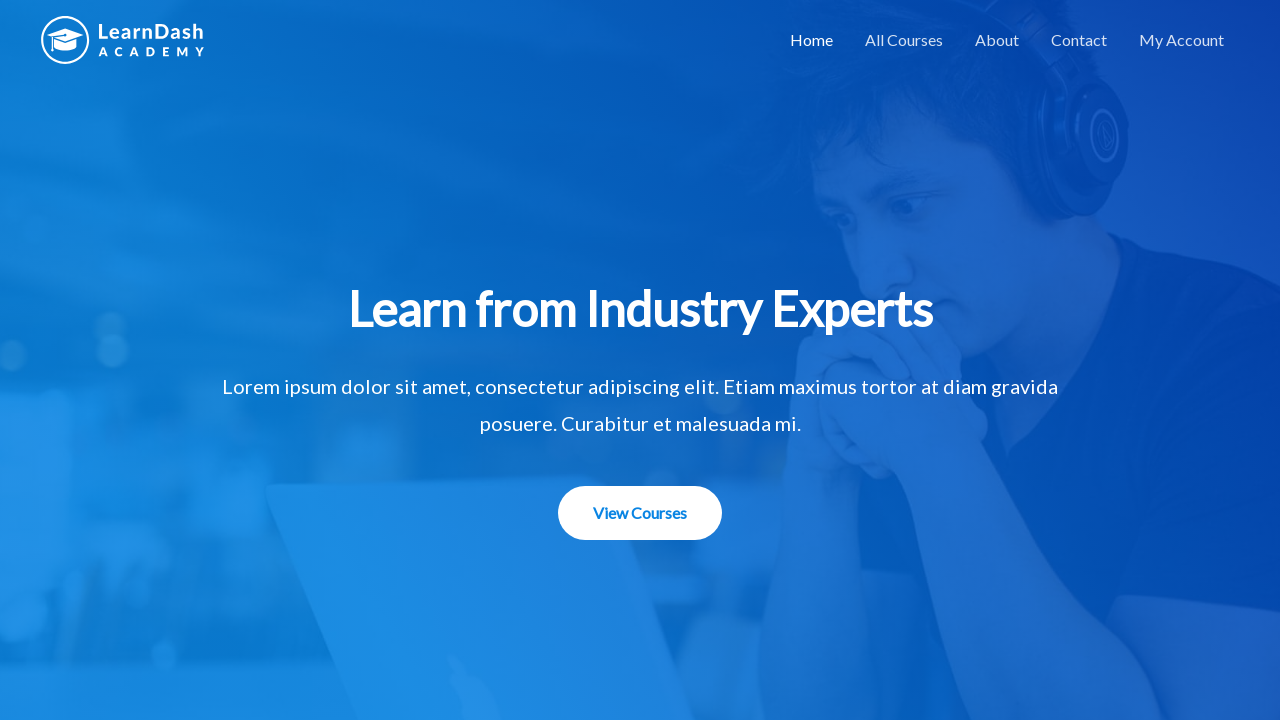

Clicked on Contact link in navigation bar at (1079, 40) on text=Contact
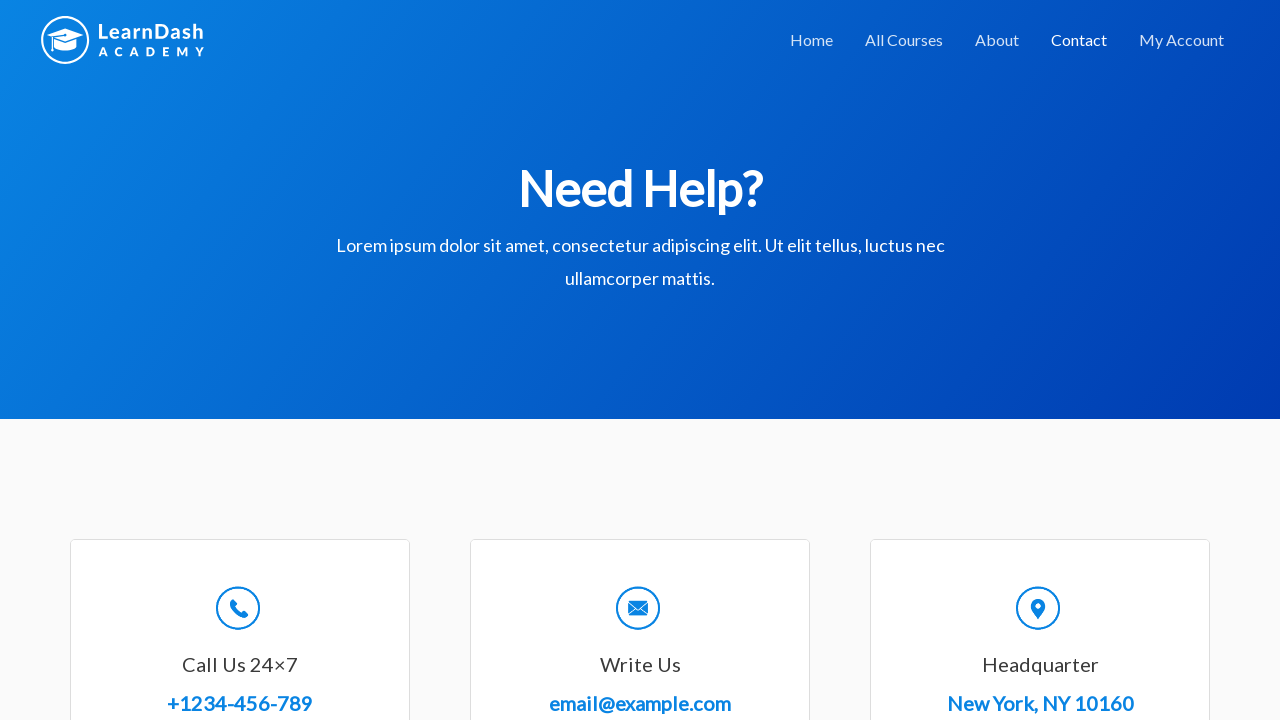

Contact form loaded and visible
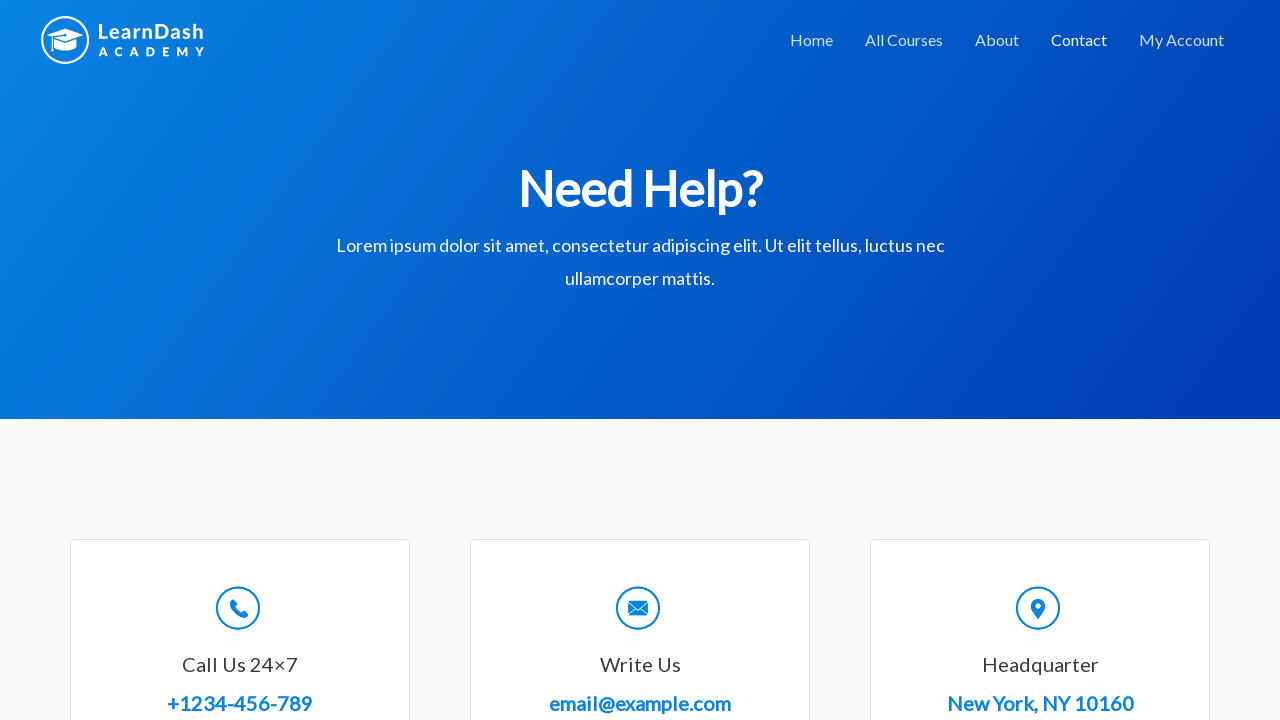

Filled Full Name field with 'Hermione Granger' on input[name='wpforms[fields][0]']
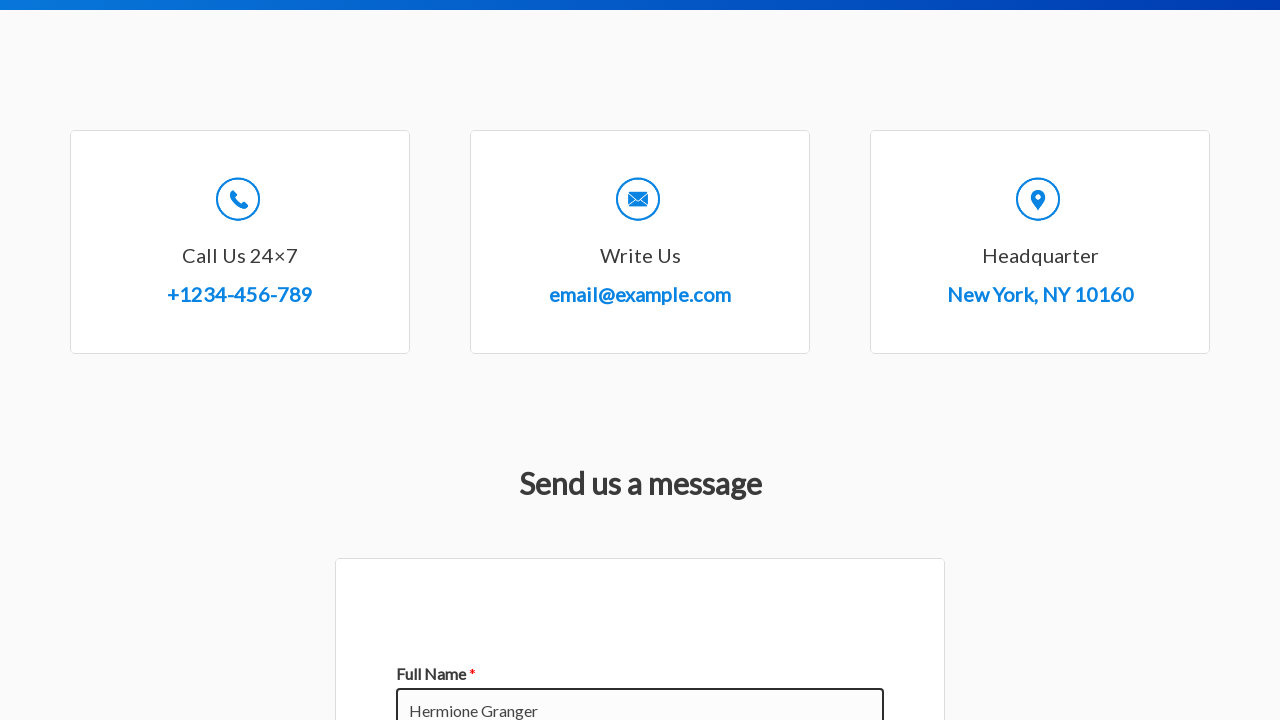

Filled Email field with 'hermione.granger@example.com' on input[type='email']
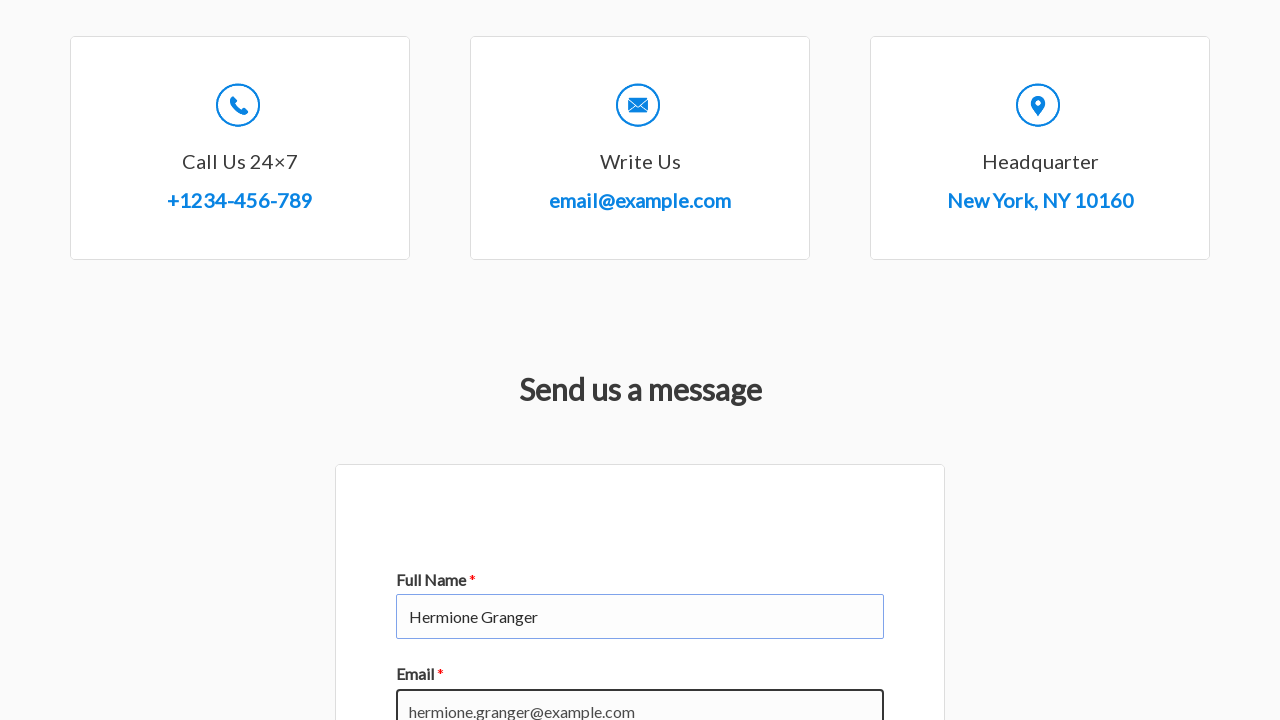

Filled Subject field with 'General Inquiry' on input[name='wpforms[fields][3]']
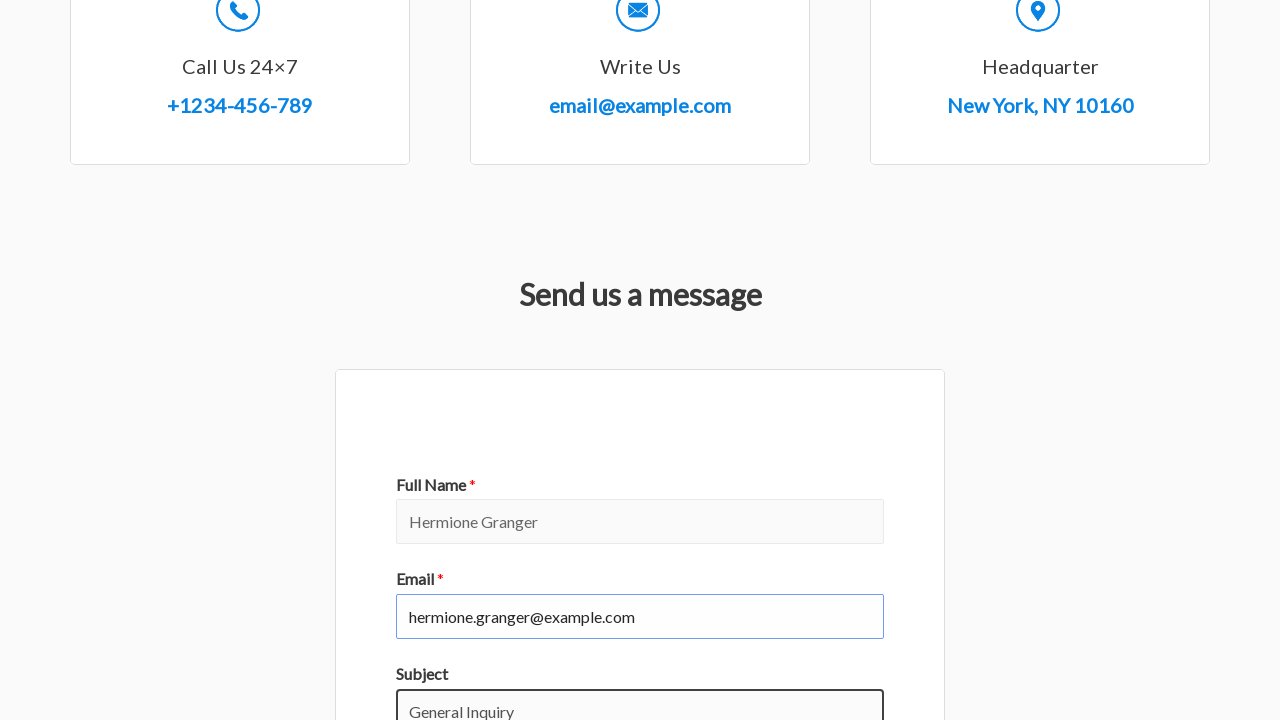

Filled Message field with course inquiry text on textarea[name='wpforms[fields][2]']
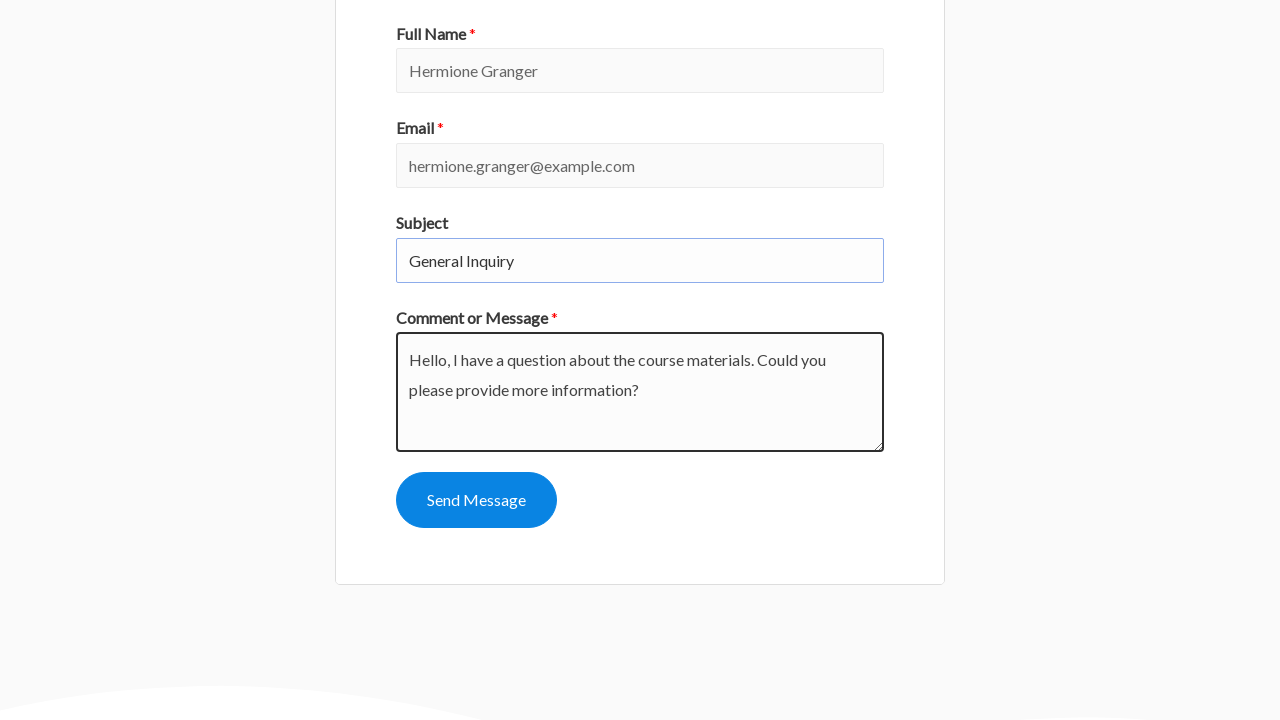

Clicked submit button to send contact form at (476, 500) on button[type='submit']
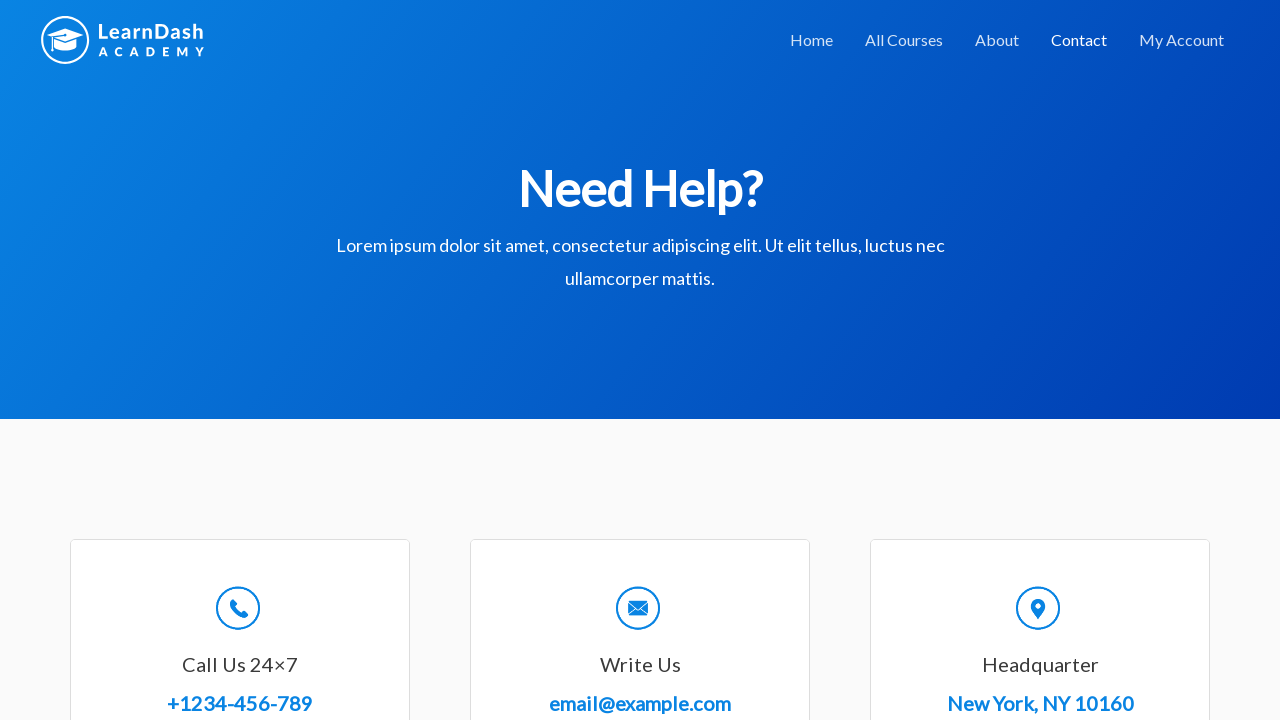

Form submission confirmation message displayed
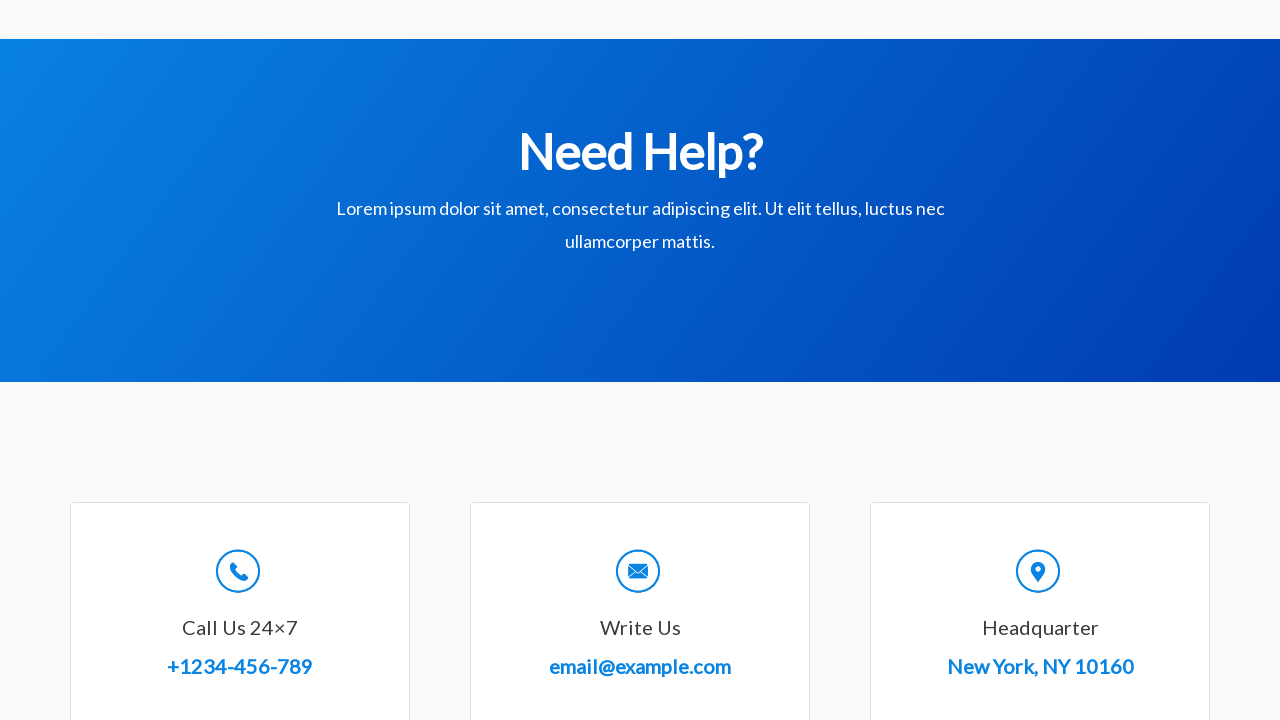

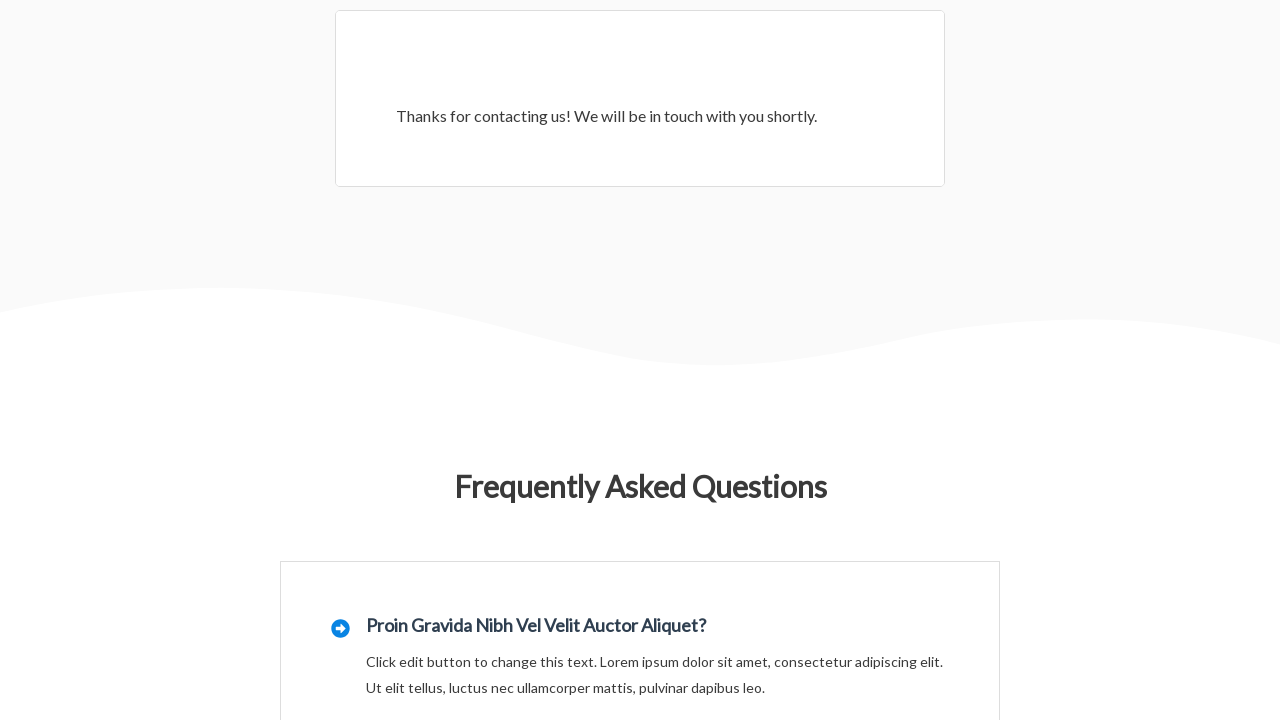